Tests checkbox functionality by clicking a checkbox to select it, verifying selection, then clicking again to deselect and verifying the deselection state.

Starting URL: http://qaclickacademy.com/practice.php

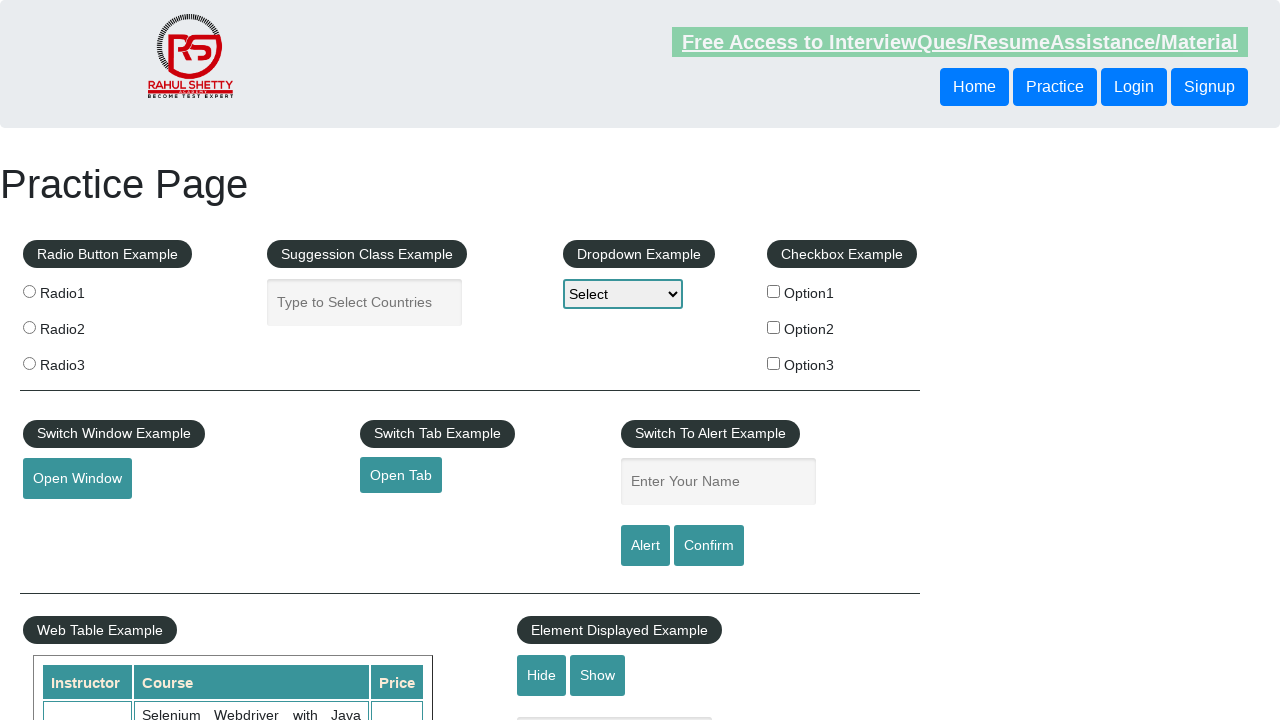

Clicked checkbox with id 'checkBoxOption1' to select it at (774, 291) on xpath=//*[@id='checkBoxOption1']
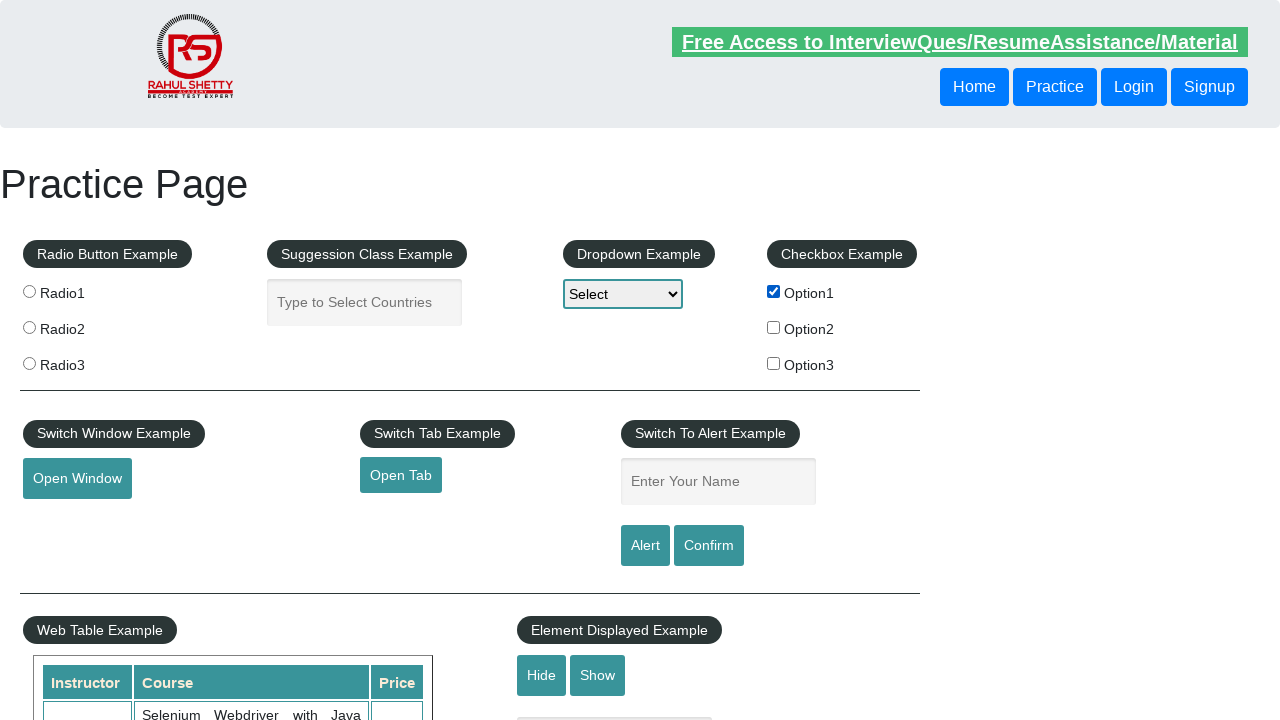

Verified checkbox is selected after first click
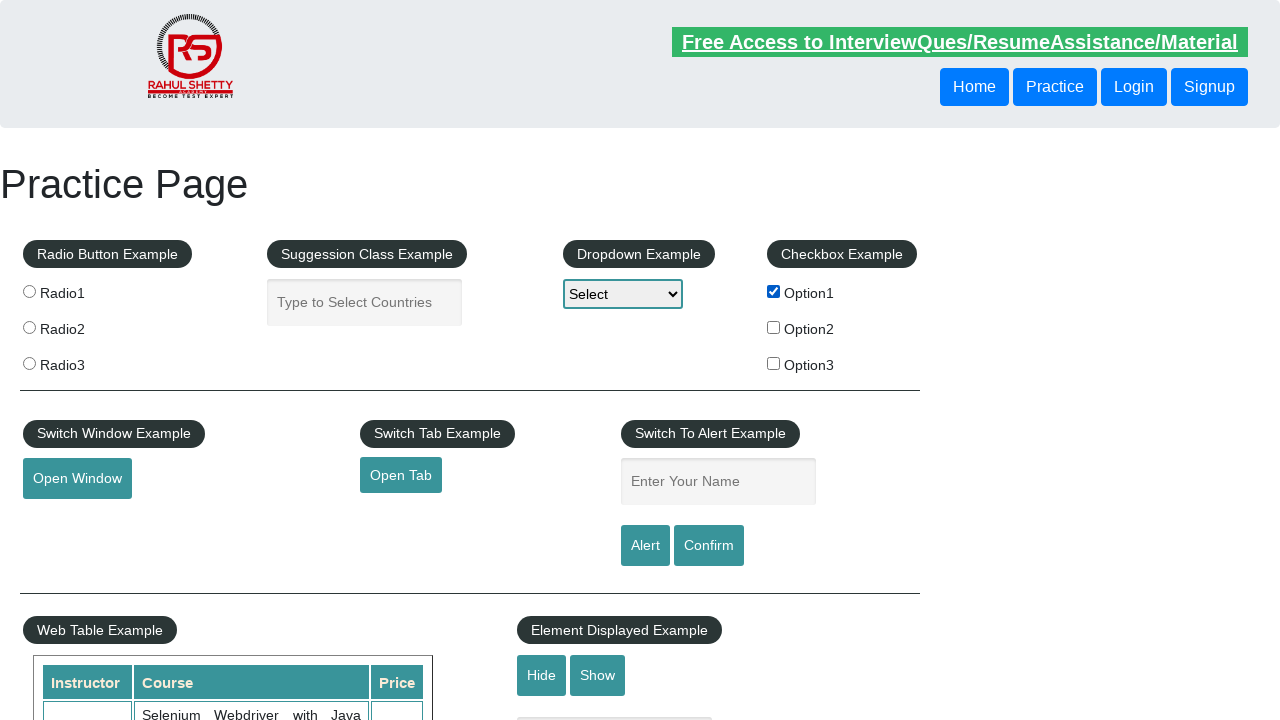

Clicked checkbox again to deselect it at (774, 291) on xpath=//*[@id='checkBoxOption1']
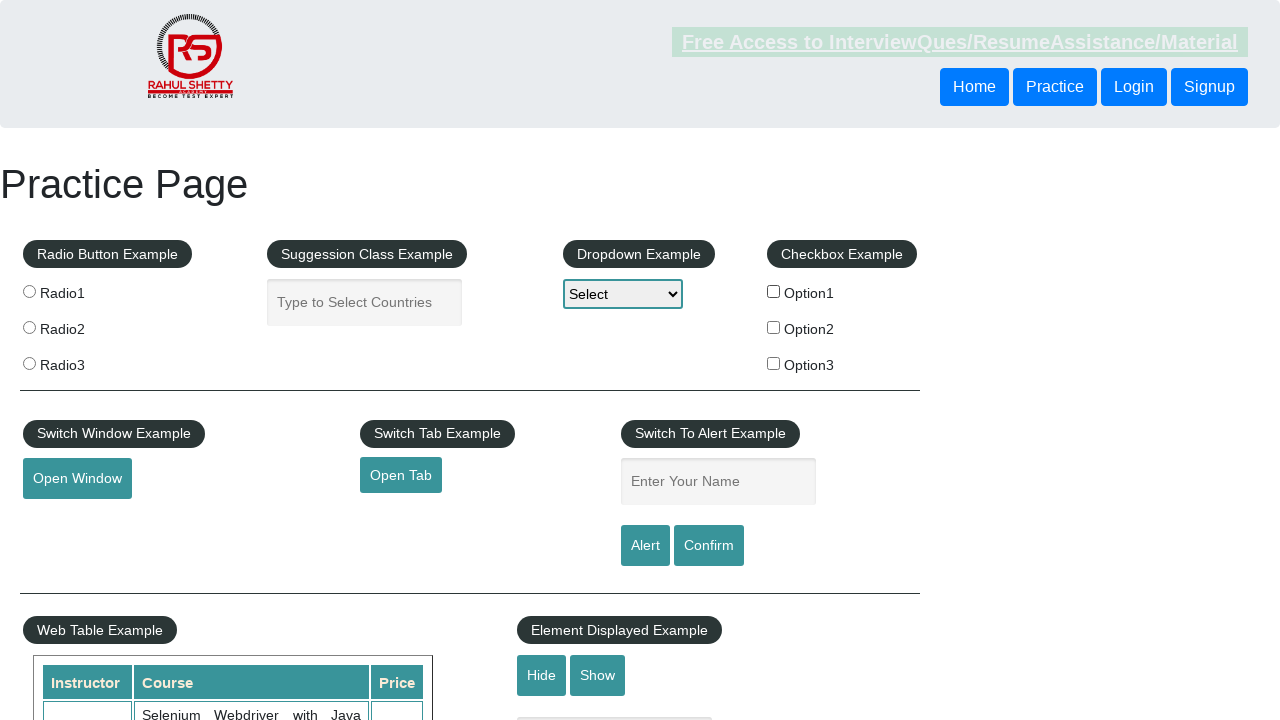

Verified checkbox is deselected after second click
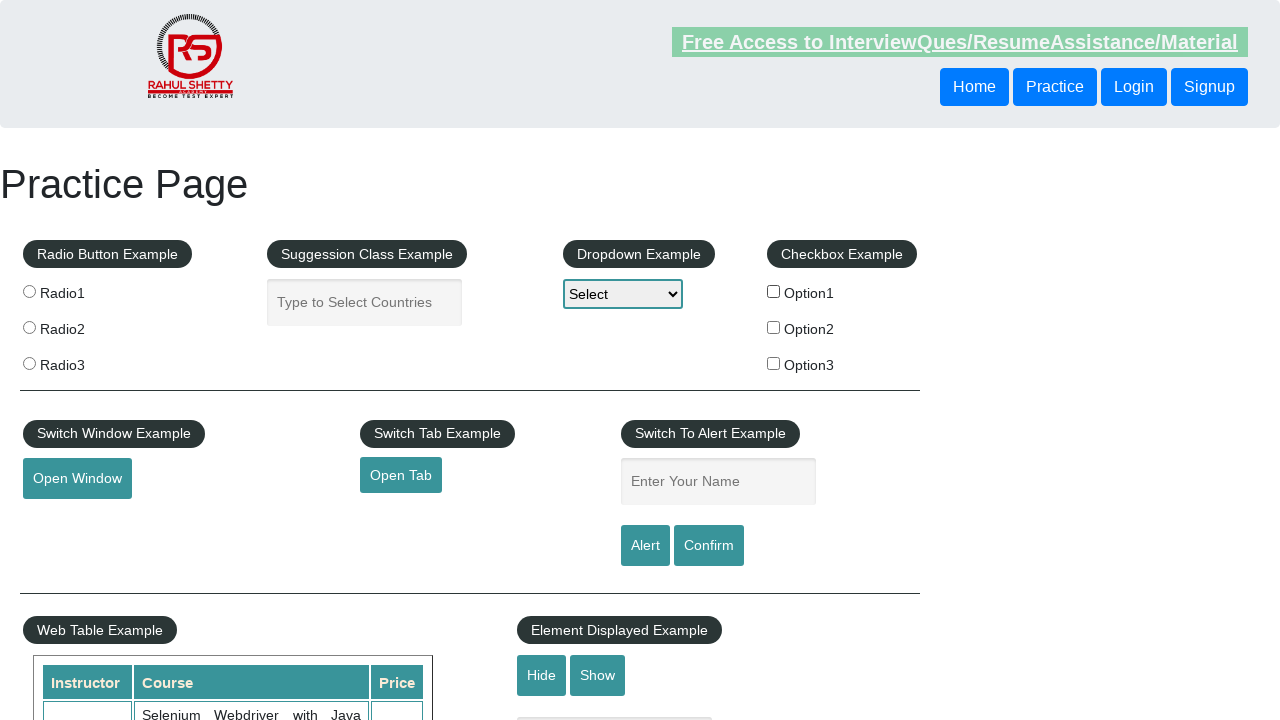

Waited for all checkboxes to be visible
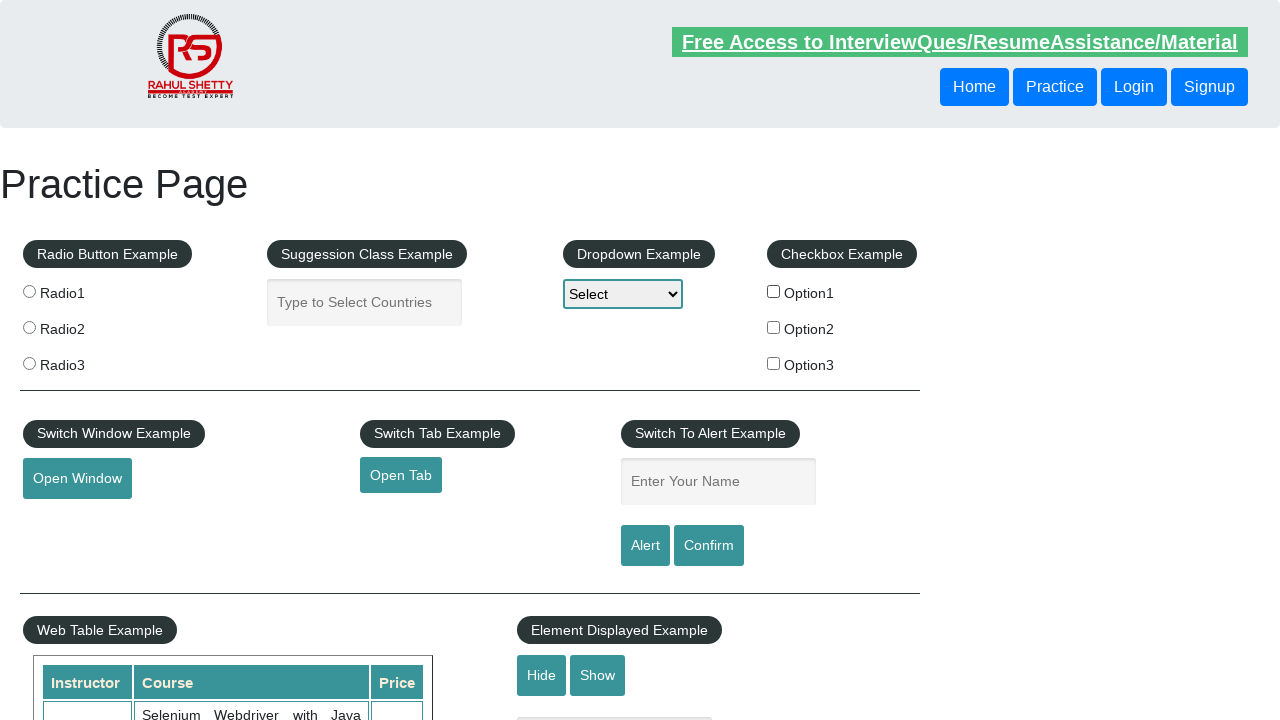

Located all checkboxes and counted 3 total checkboxes on the page
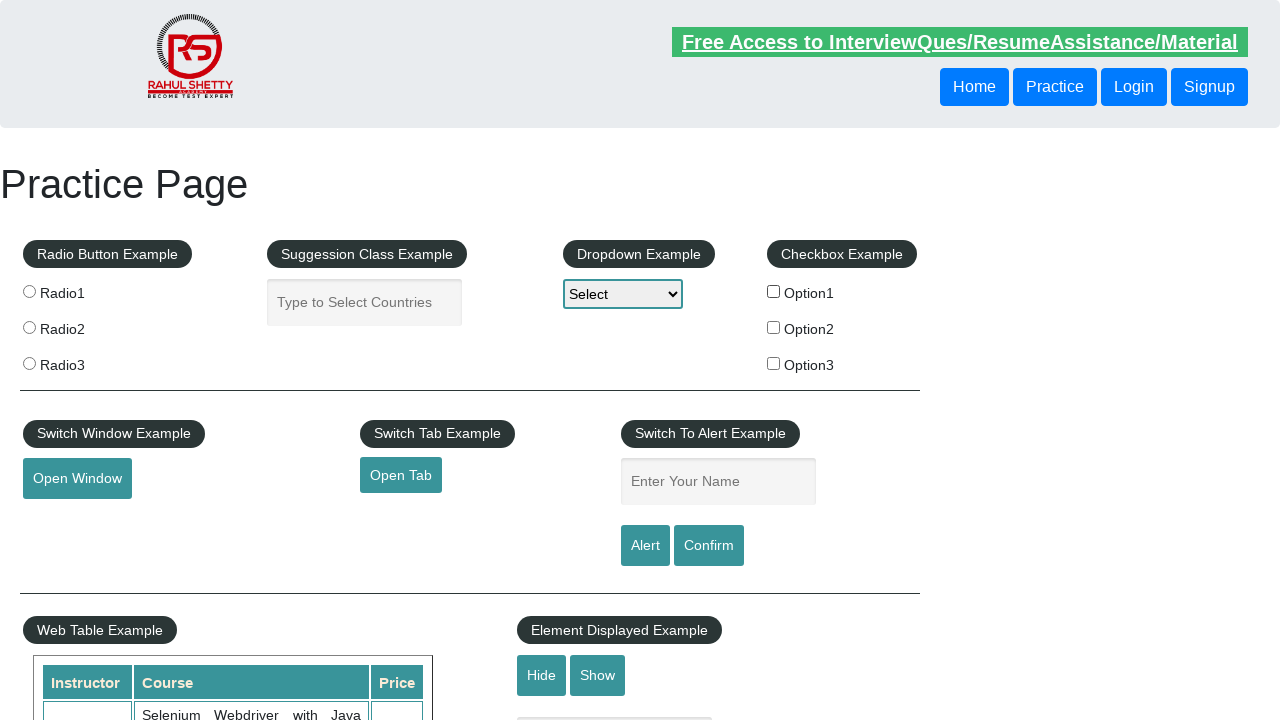

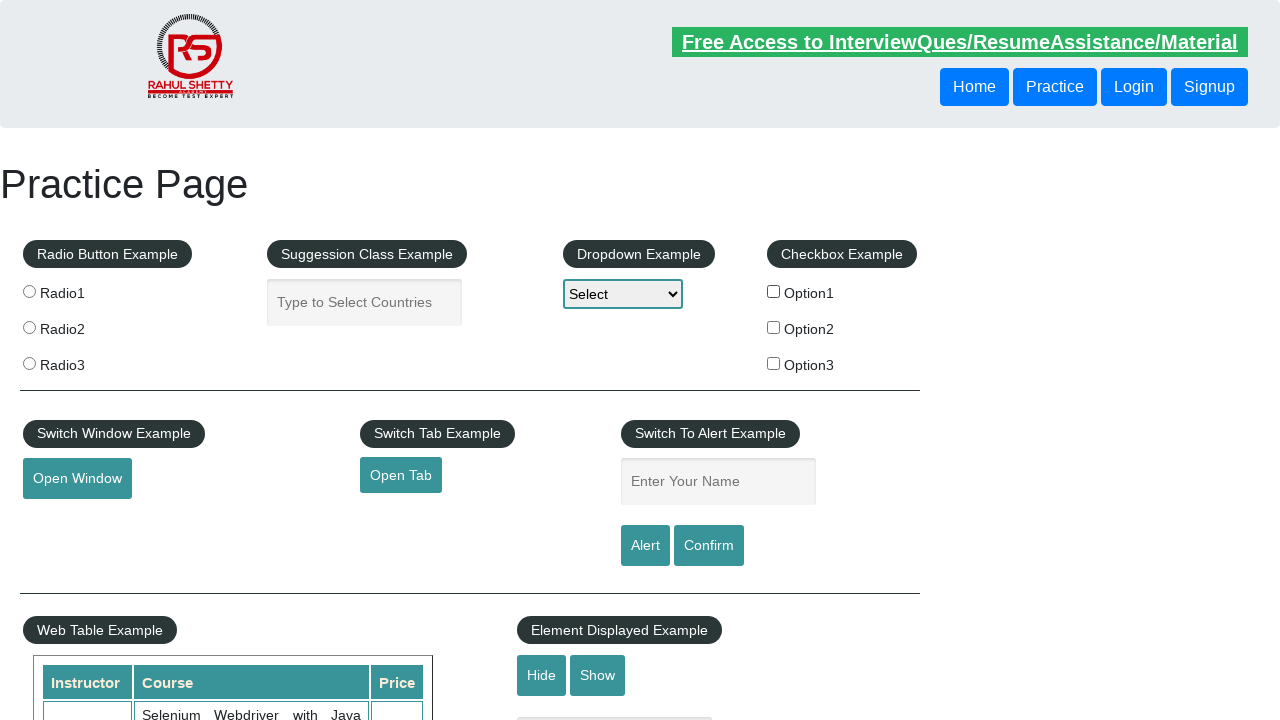